Tests that clicking the Due column header twice sorts the table values in descending order by verifying each value is greater than or equal to the next value.

Starting URL: http://the-internet.herokuapp.com/tables

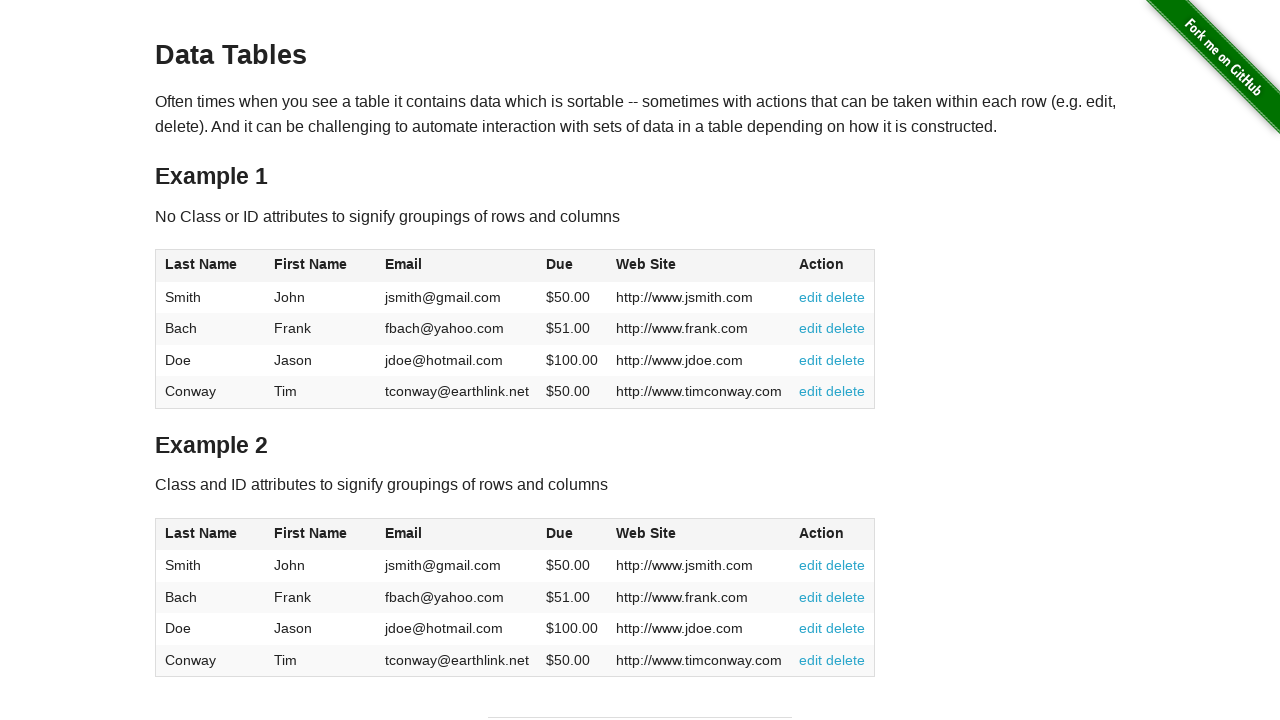

Clicked Due column header (1st click) at (572, 266) on #table1 thead tr th:nth-of-type(4)
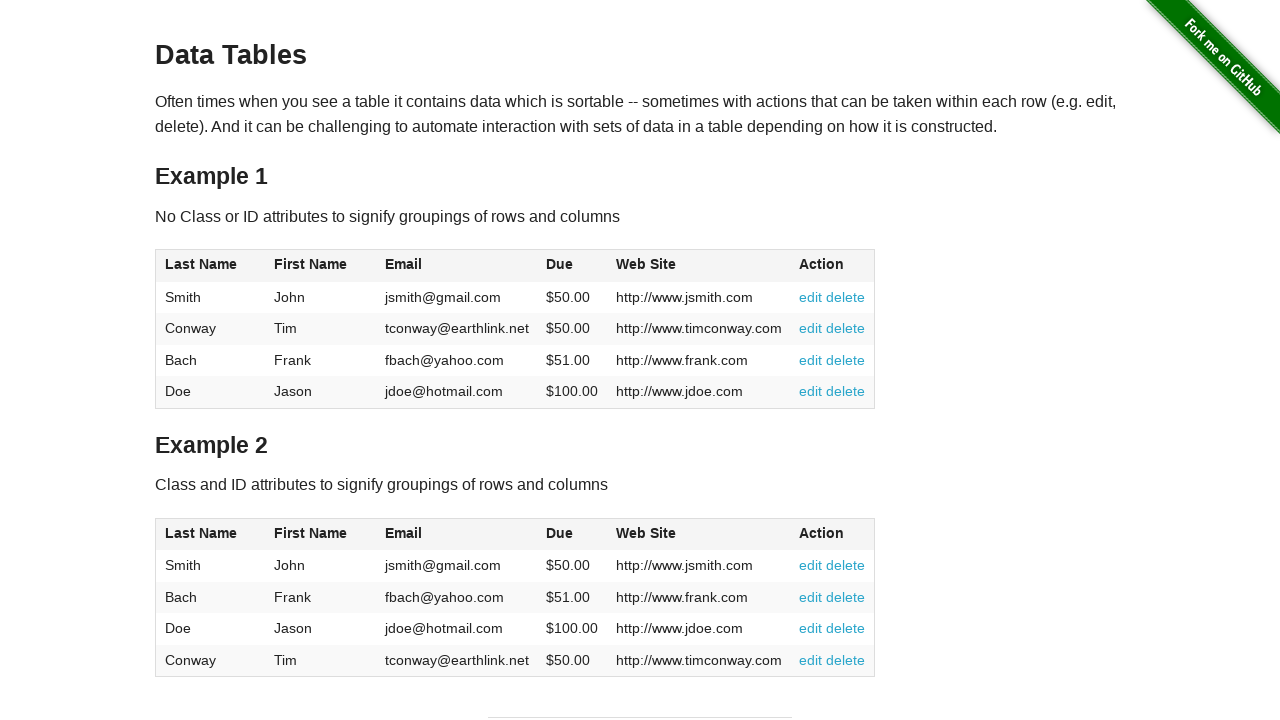

Clicked Due column header (2nd click) to sort descending at (572, 266) on #table1 thead tr th:nth-of-type(4)
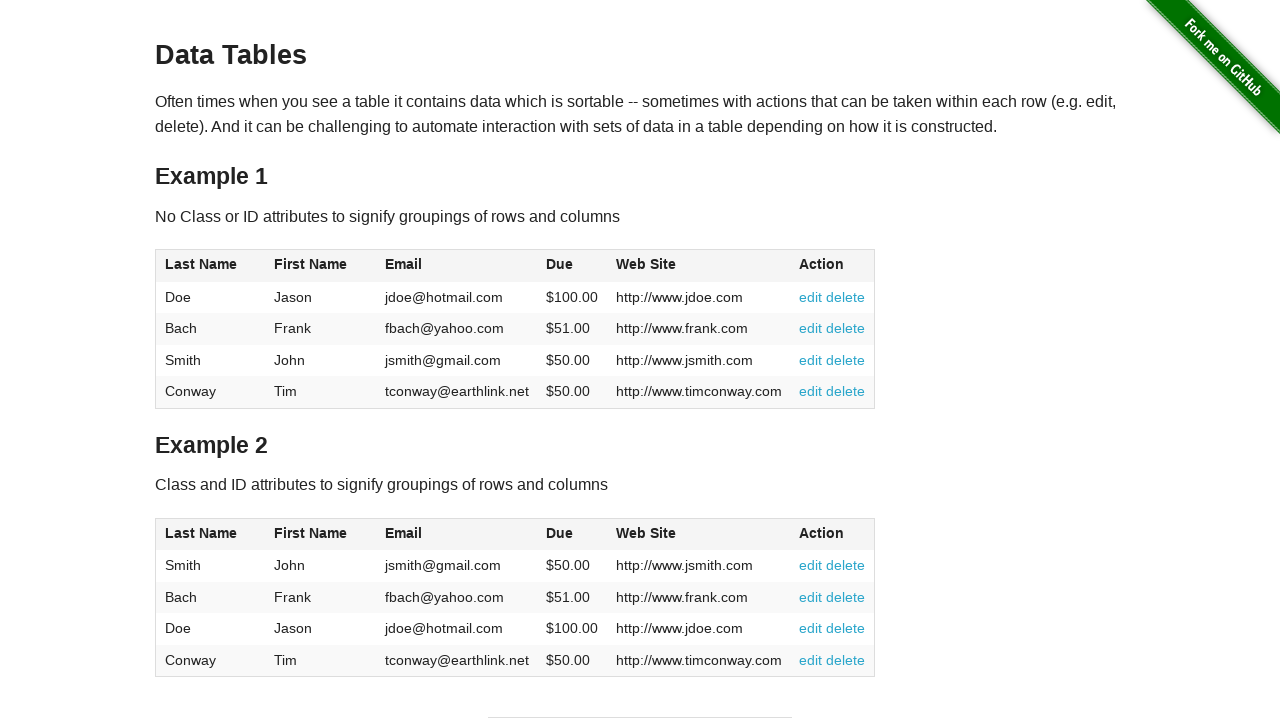

Table data loaded and ready for verification
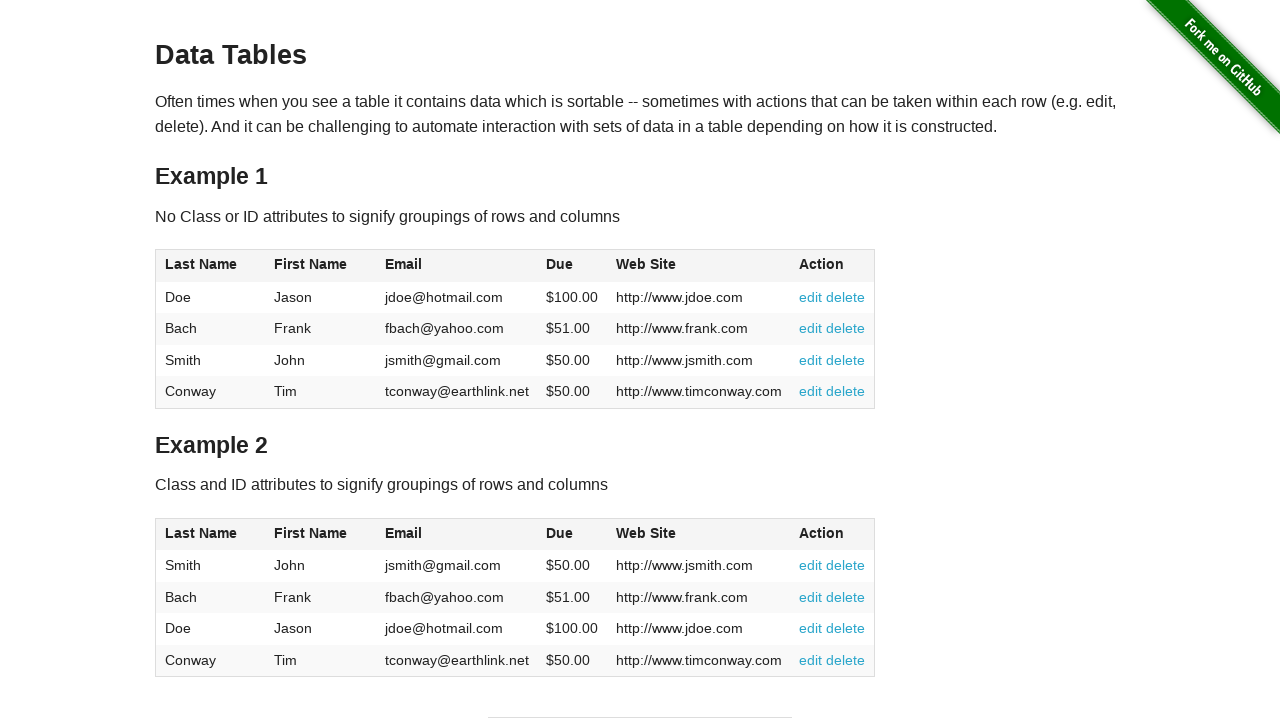

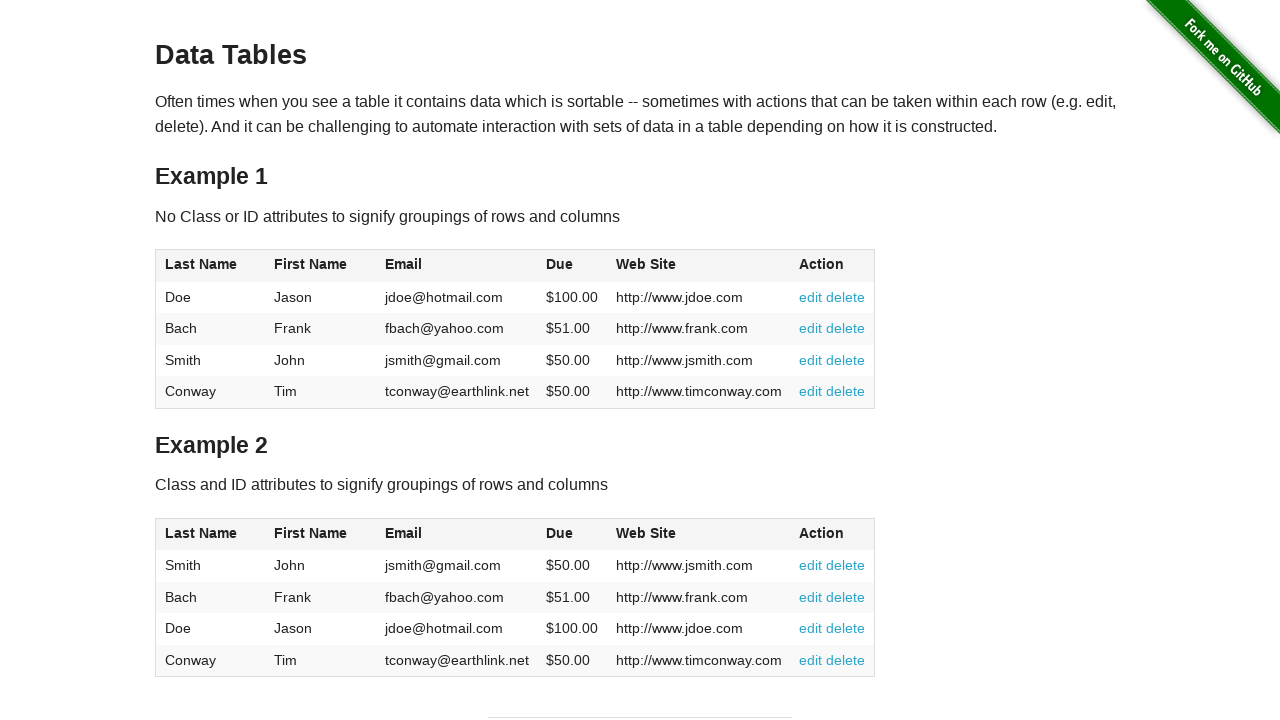